Navigates through multiple retail websites (Lulu and Georgia, Wayfair, Walmart, West Elm) and verifies that each page's title relates to the URL by checking if the URL contains the page title text.

Starting URL: http://luluandgeorgia.com

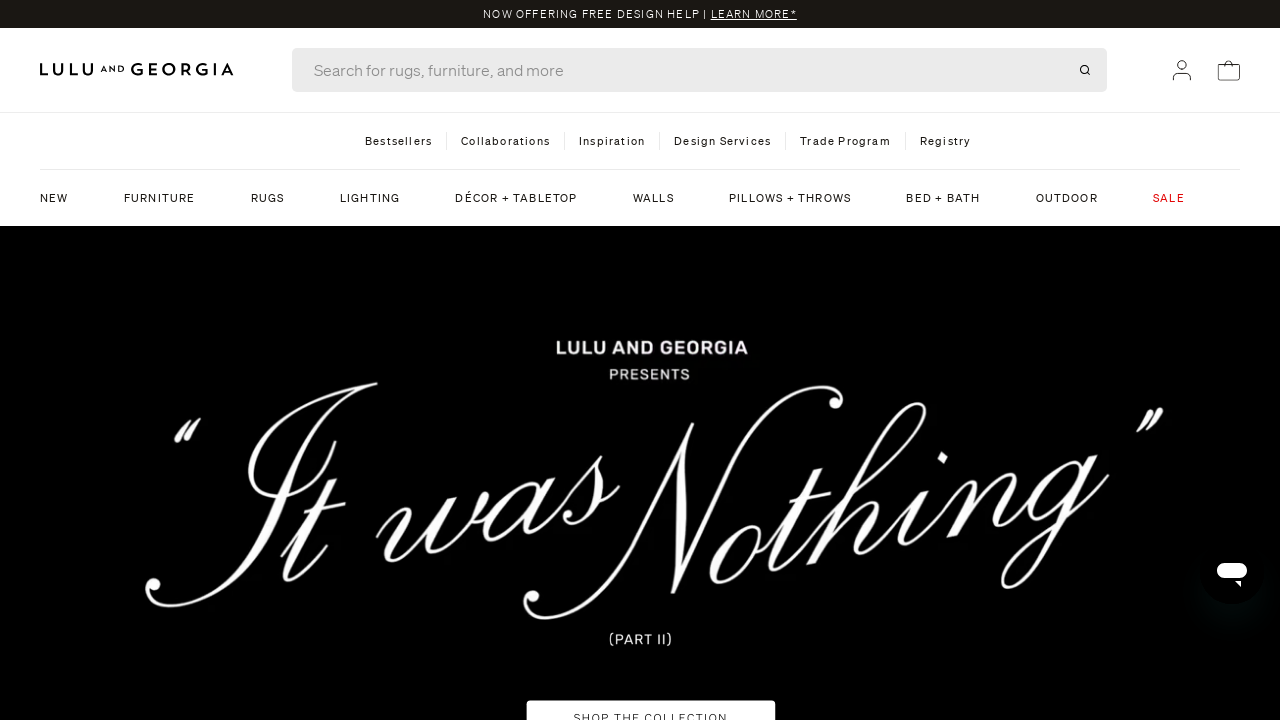

Retrieved page title for Lulu and Georgia
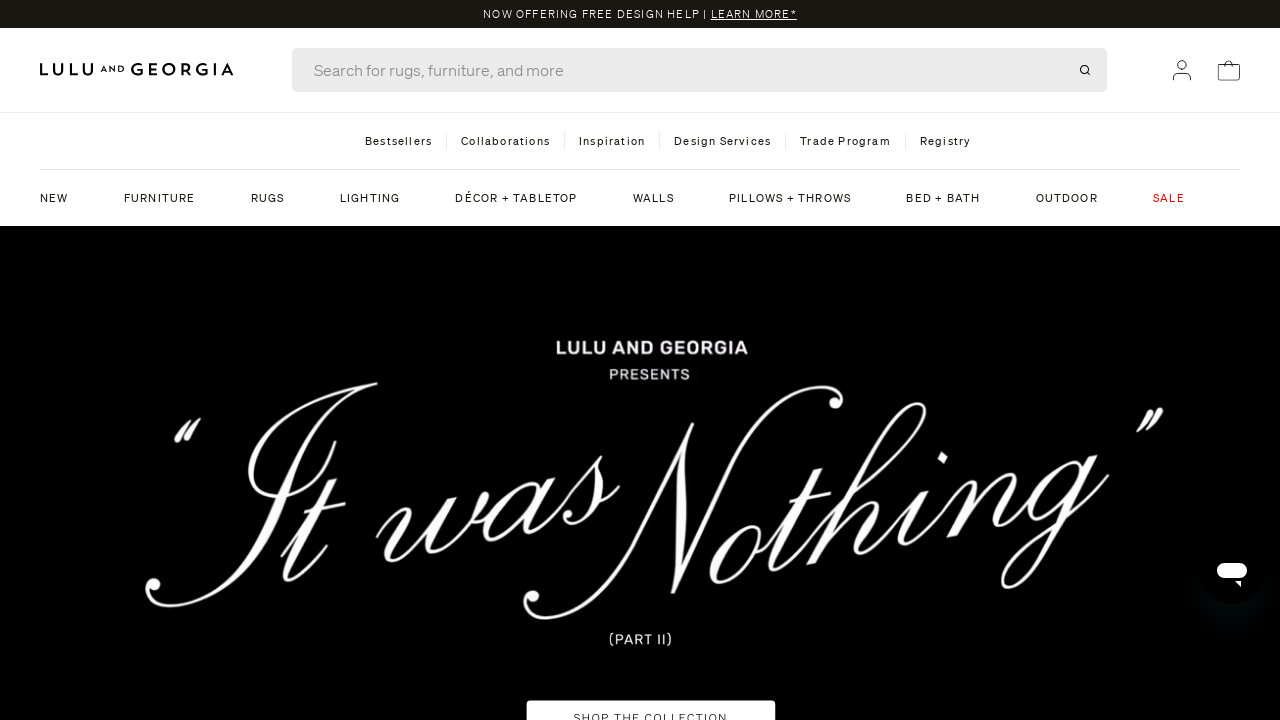

Retrieved current URL
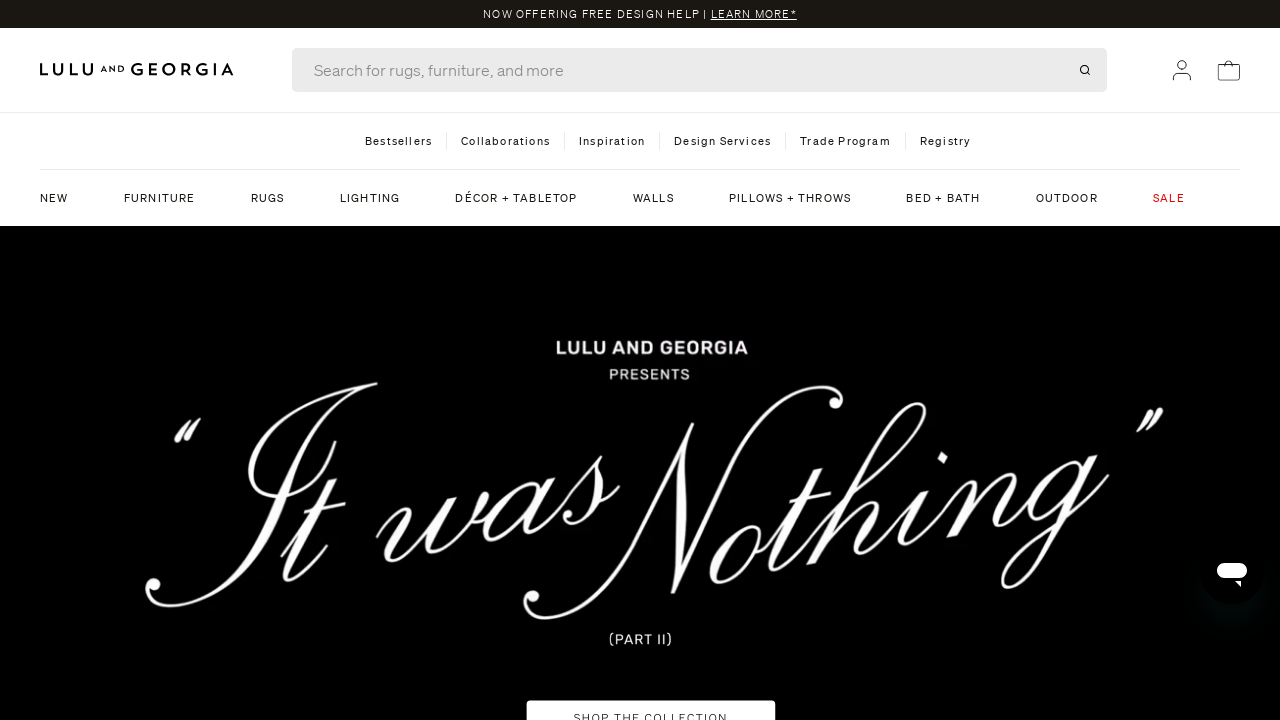

Checked Lulu and Georgia: https://www.luluandgeorgia.com/ - Title: luluandgeorgia
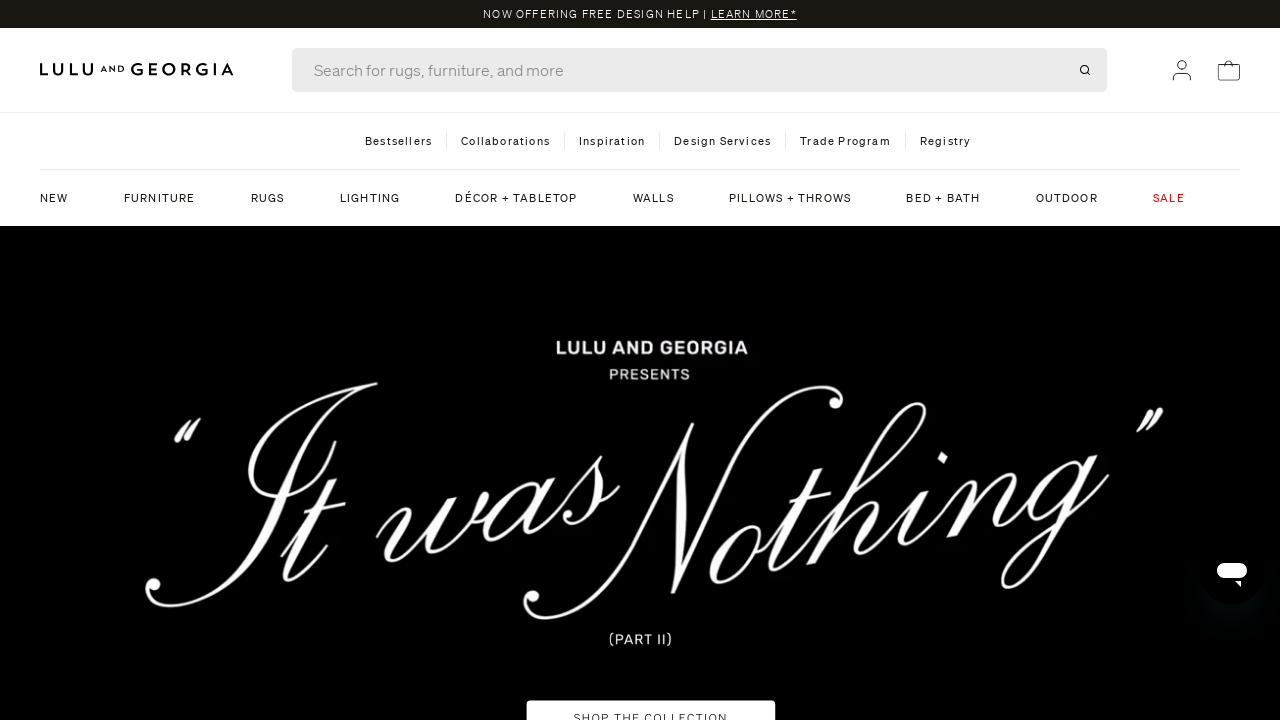

Navigated to http://wayfair.com
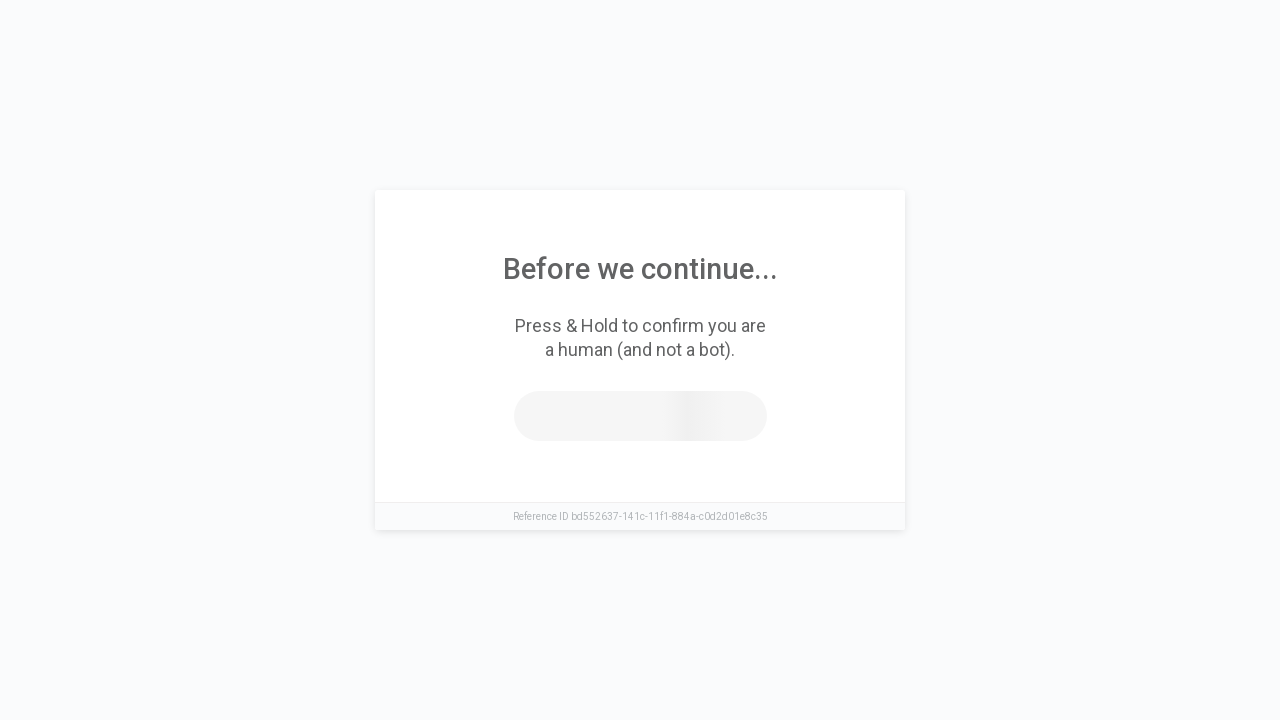

Retrieved page title from http://wayfair.com
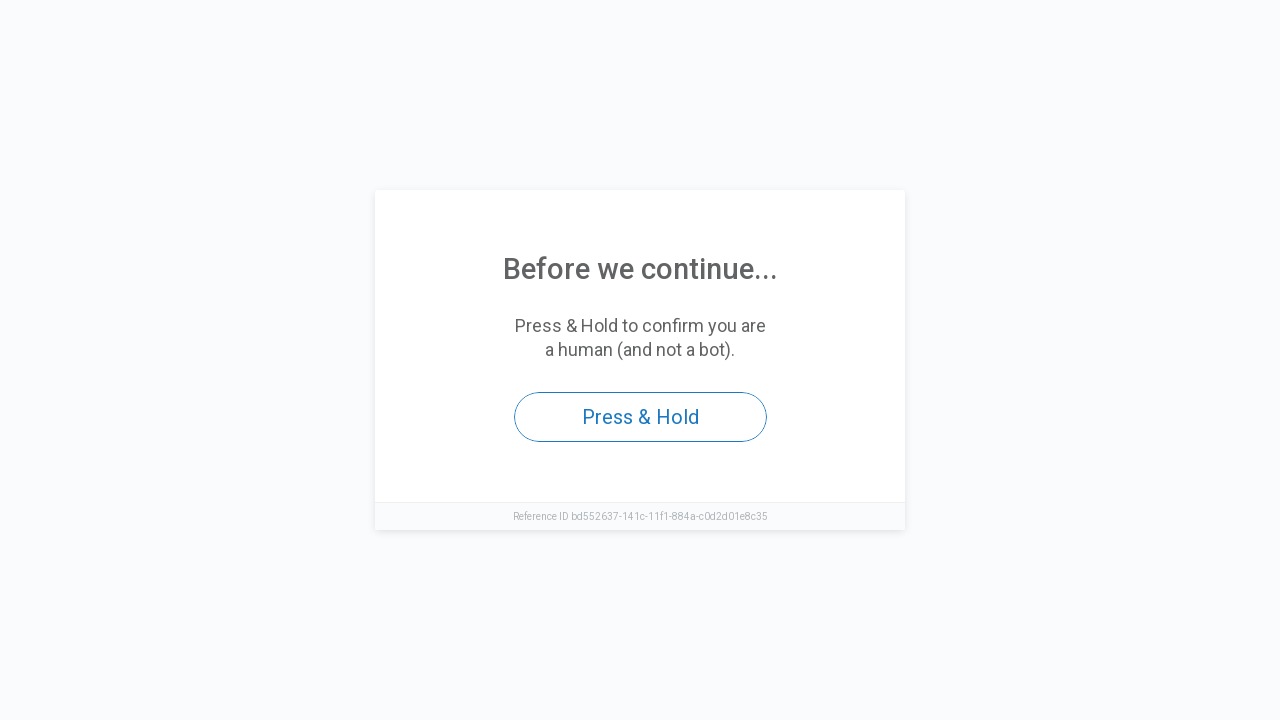

Retrieved current URL
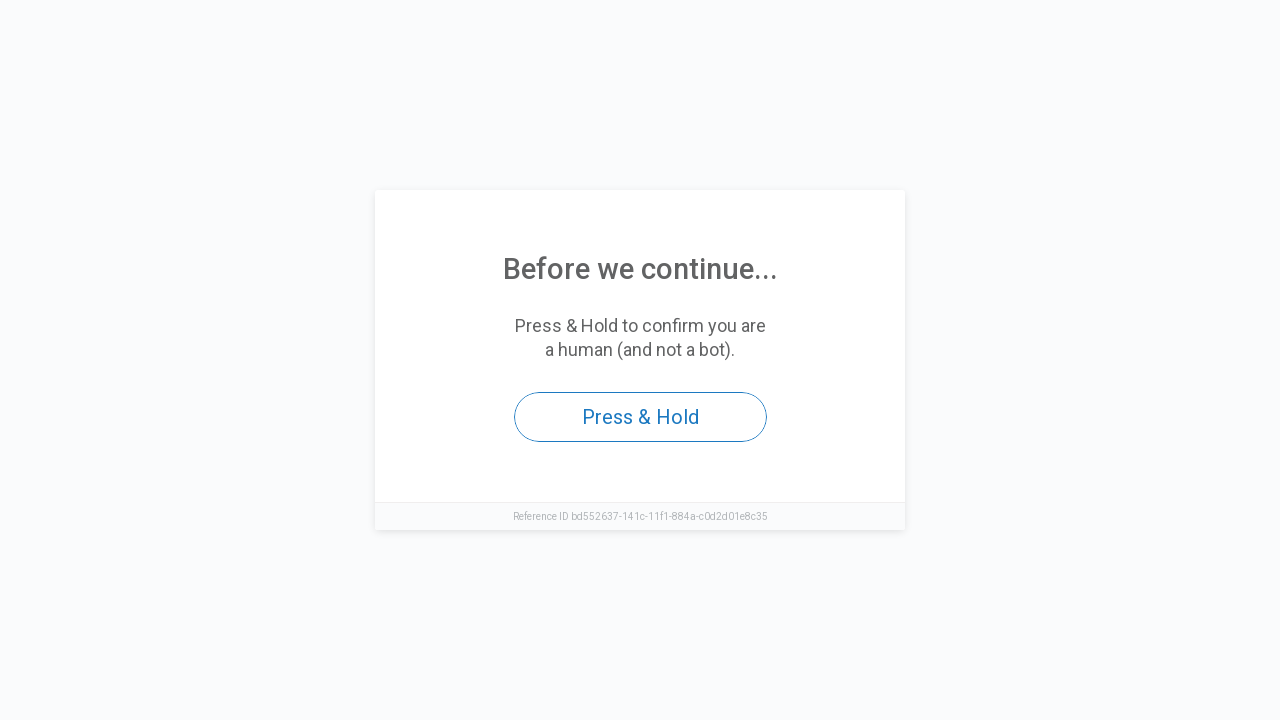

Verified page - URL: https://www.wayfair.com/, Title: accesstothispagehasbeendenied
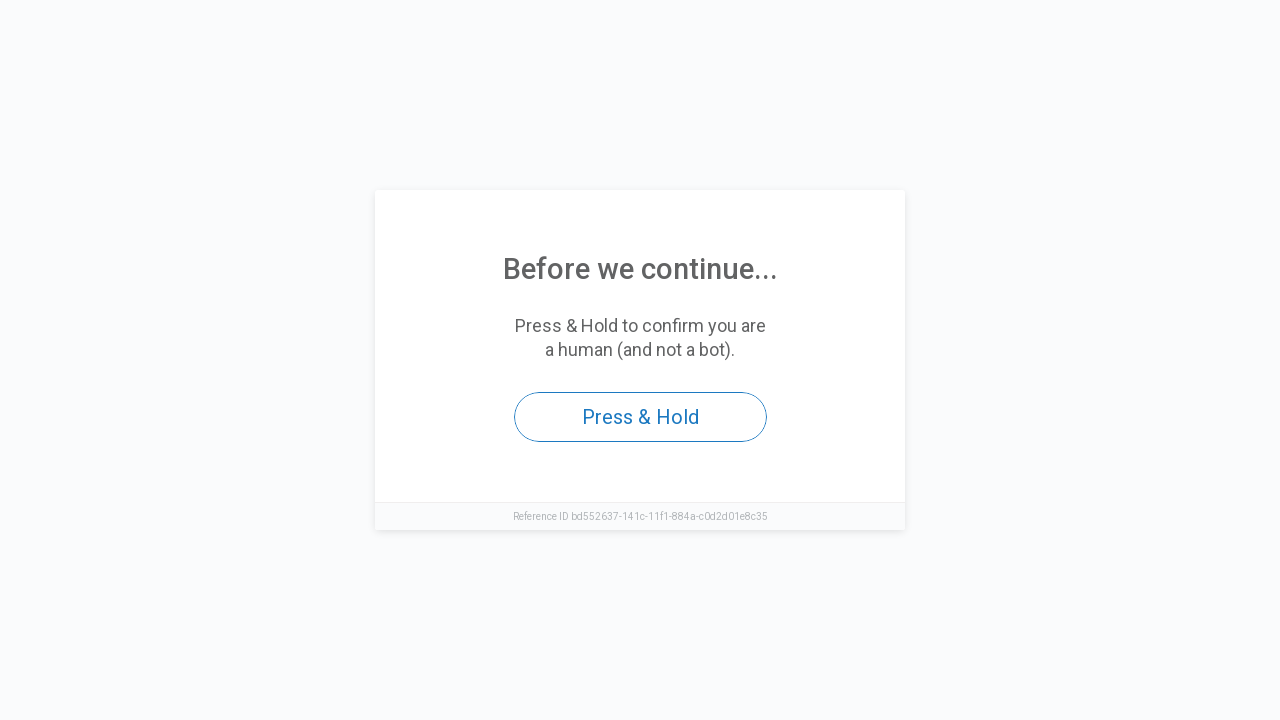

Navigated to http://walmart.com
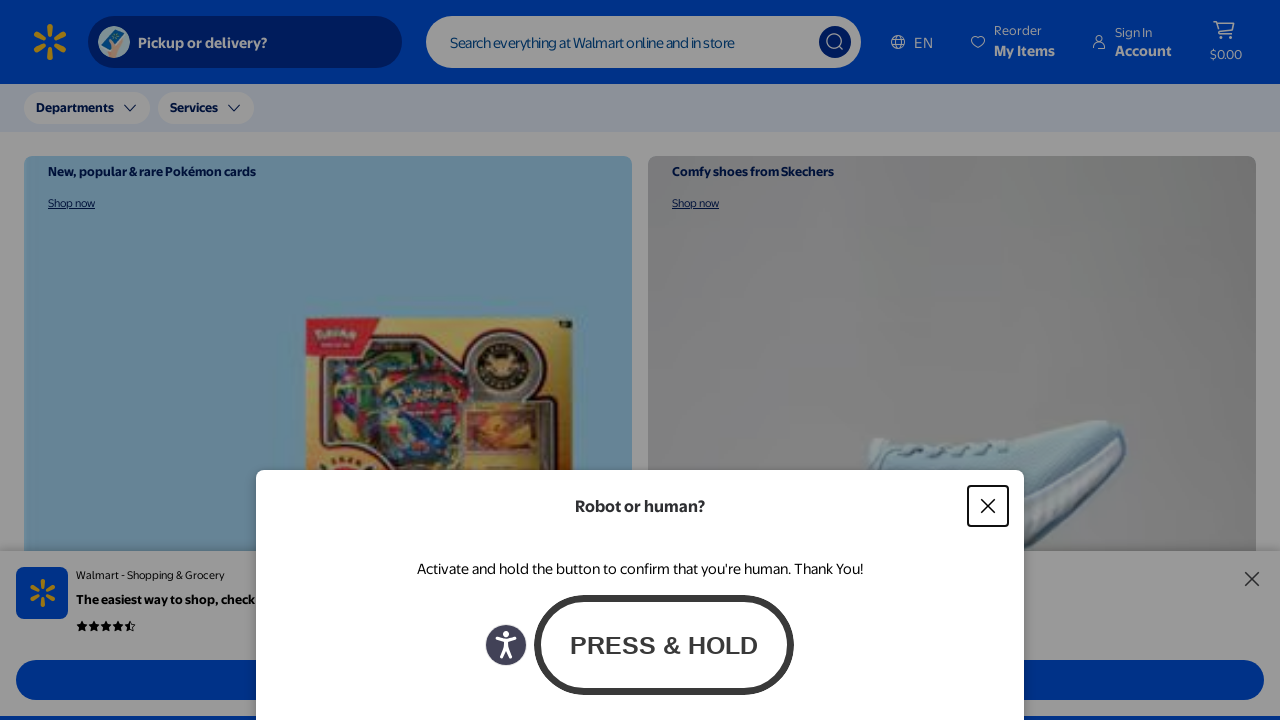

Retrieved page title from http://walmart.com
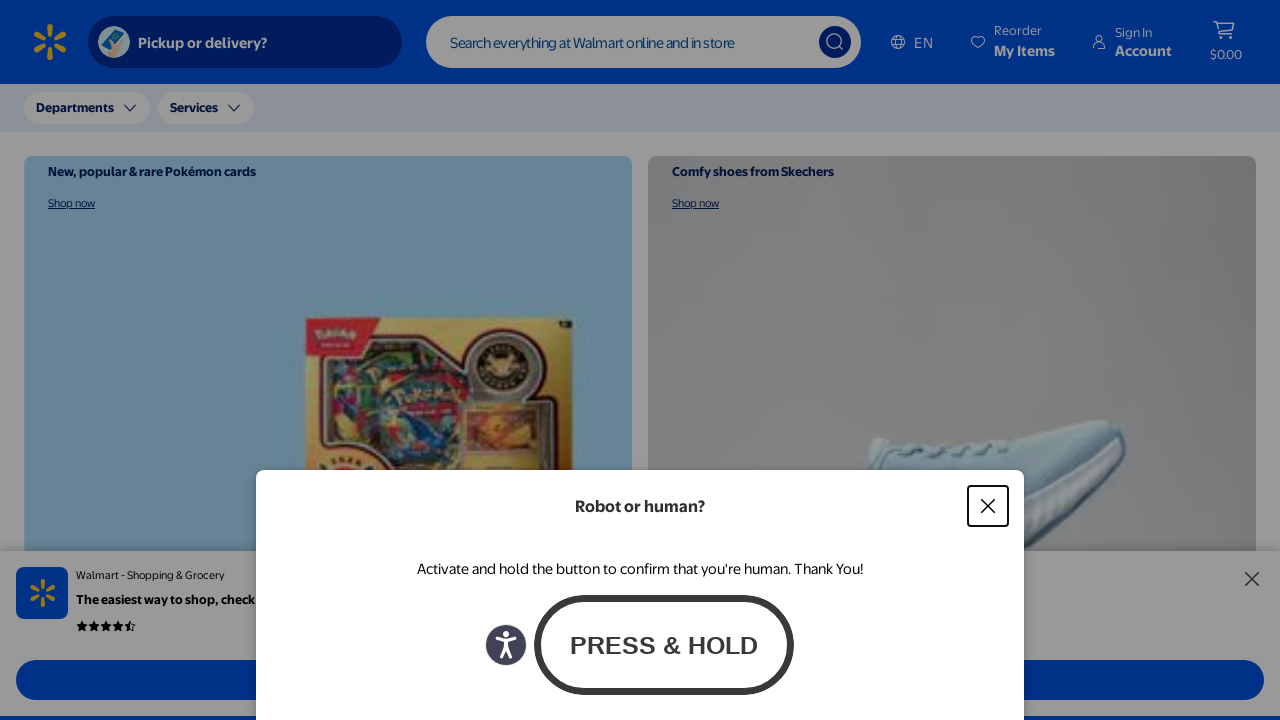

Retrieved current URL
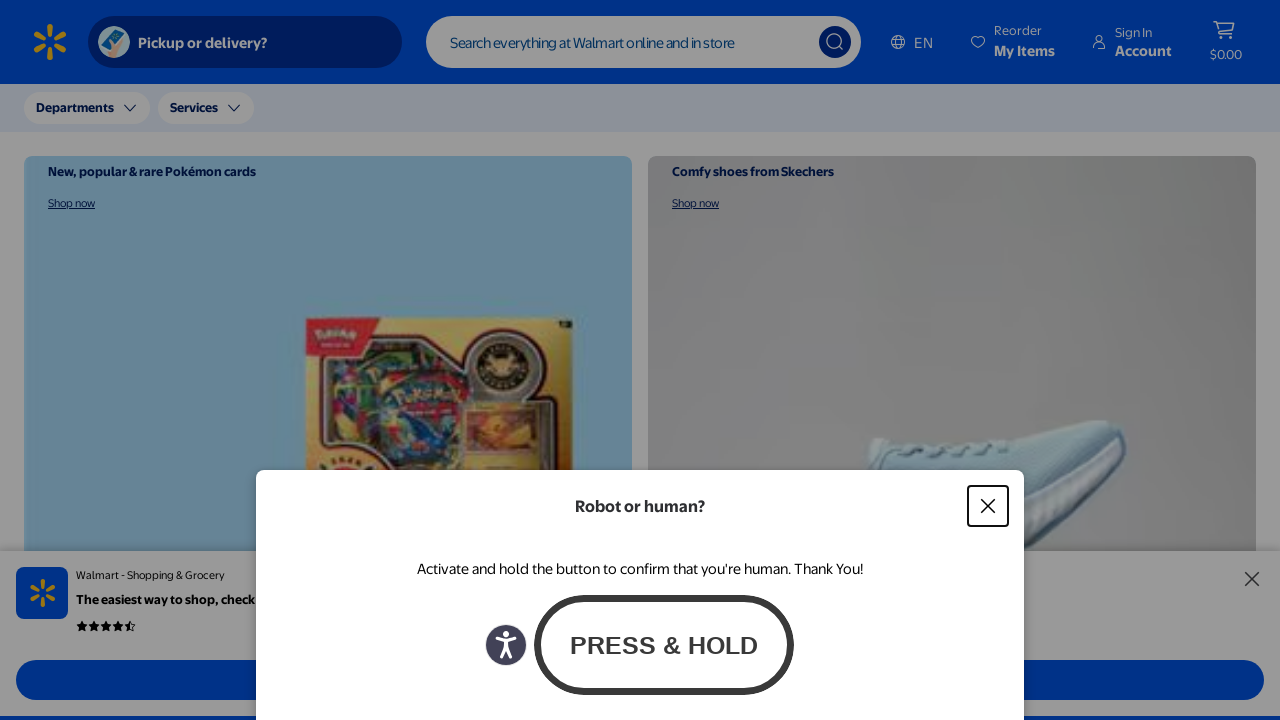

Verified page - URL: https://www.walmart.com/, Title: walmart|savemoney.livebetter.
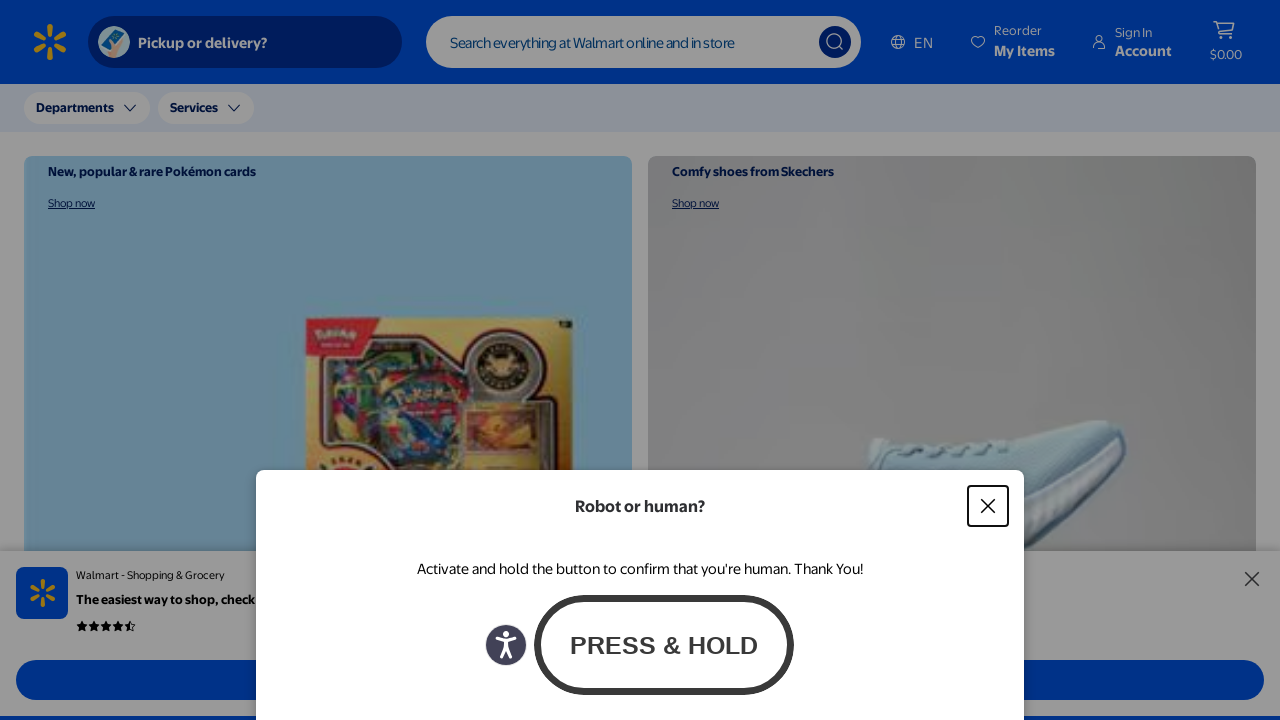

Navigated to http://westelm.com
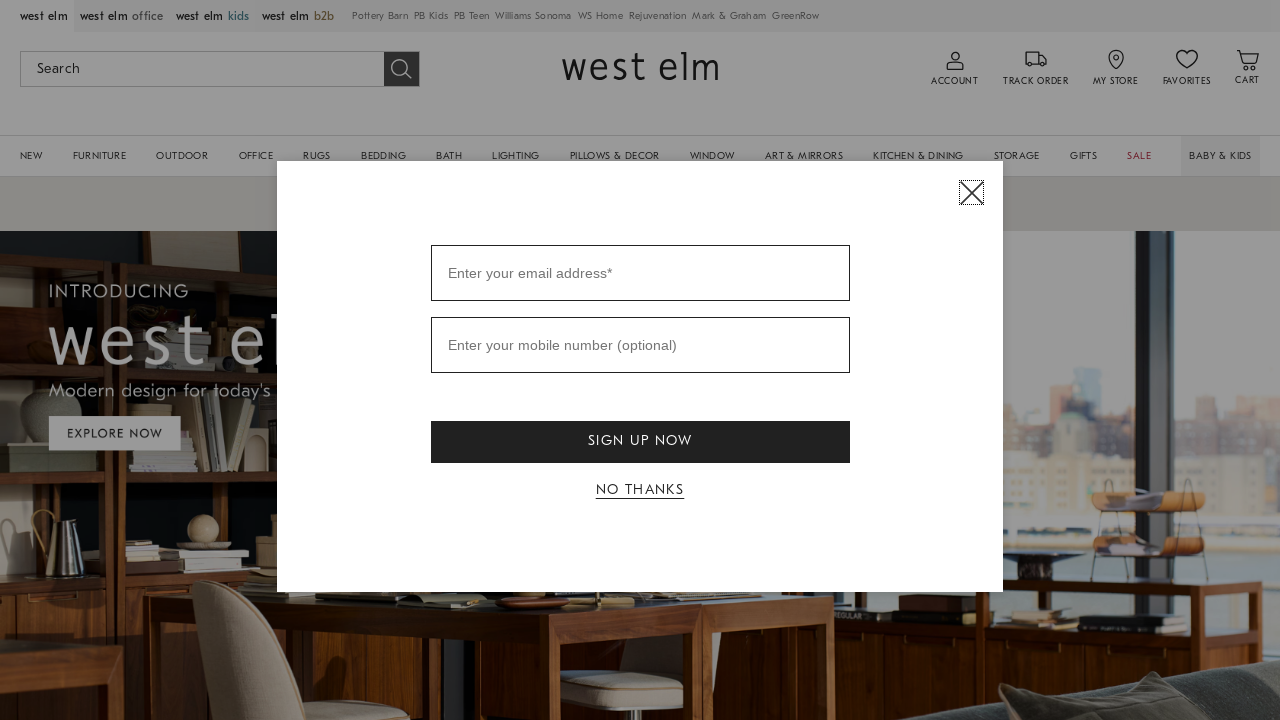

Retrieved page title from http://westelm.com
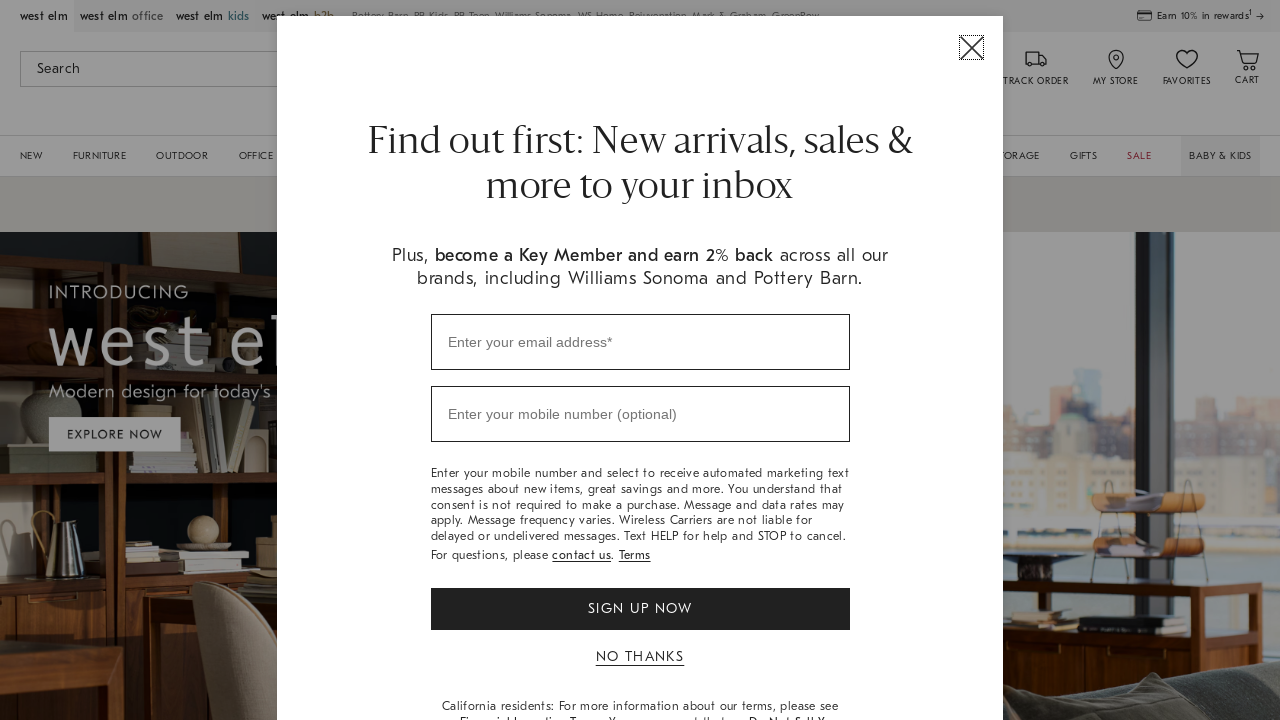

Retrieved current URL
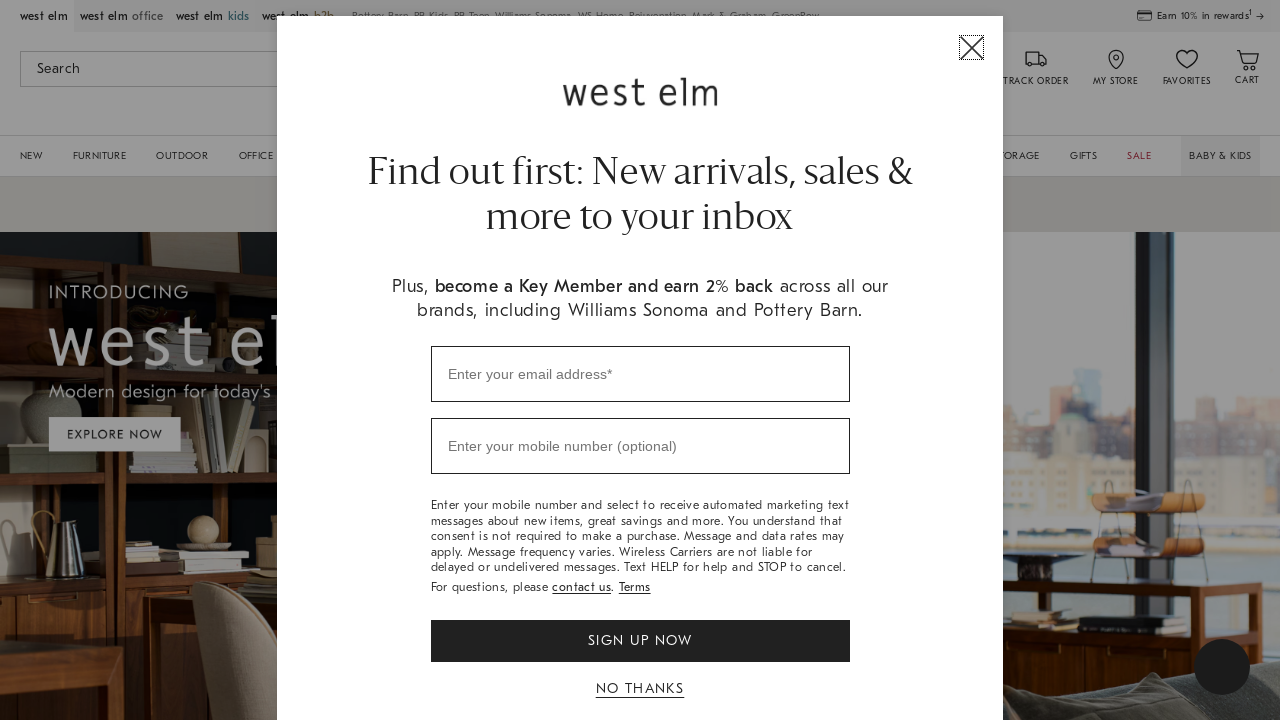

Verified page - URL: https://www.westelm.com/, Title: westelm:modernfurniture,homedecor,lighting&more
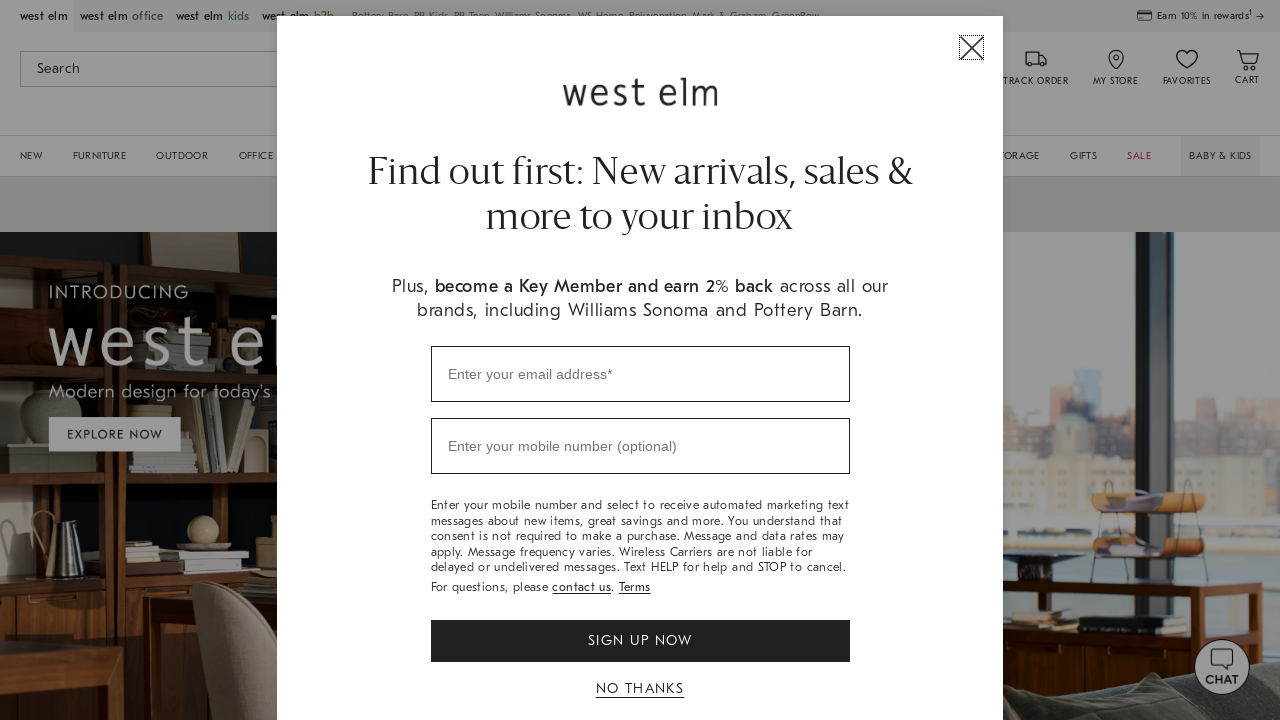

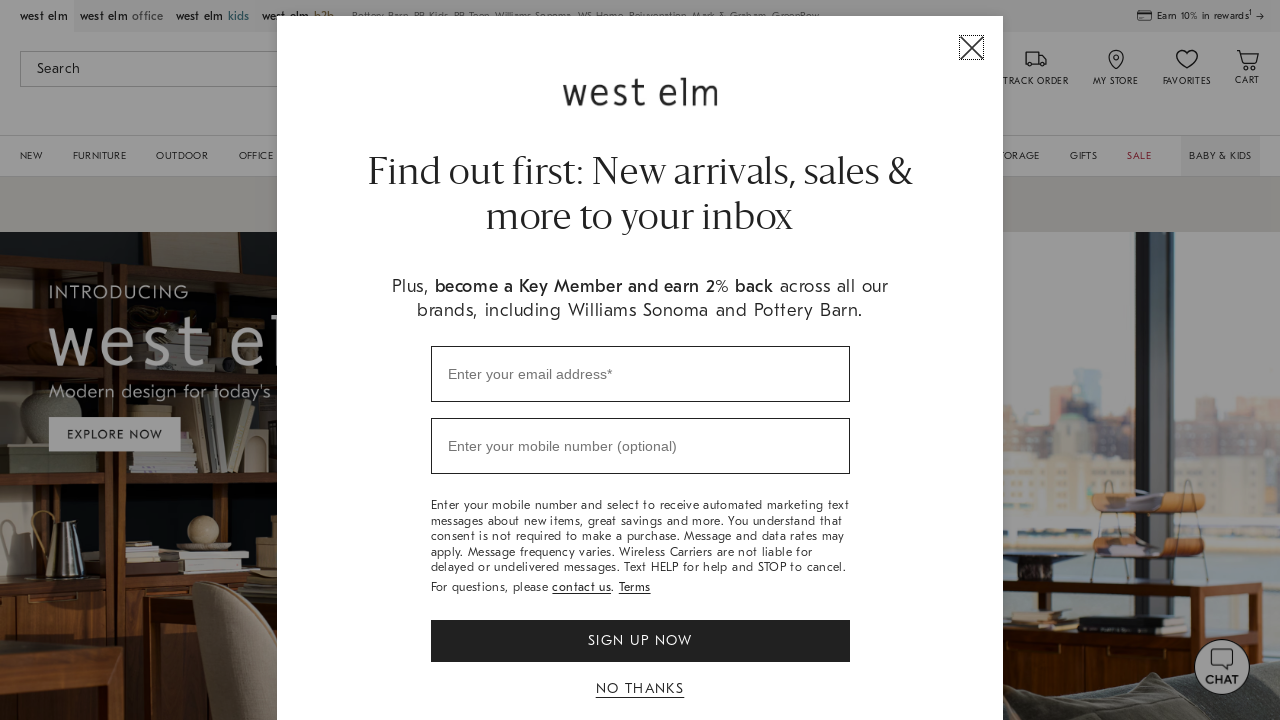